Tests plot type options by hovering and checking for trace/type buttons if available.

Starting URL: https://badj.github.io/NZGovDebtTrends2002-2025/

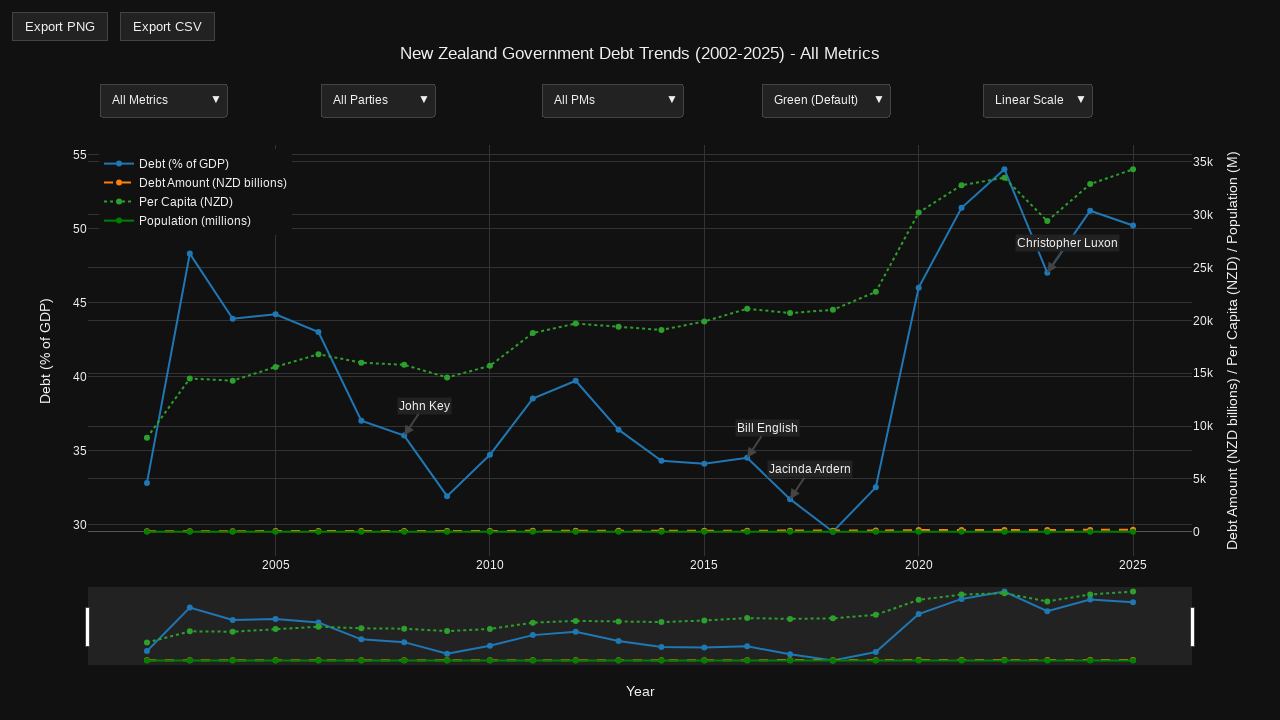

Plot container loaded and became visible
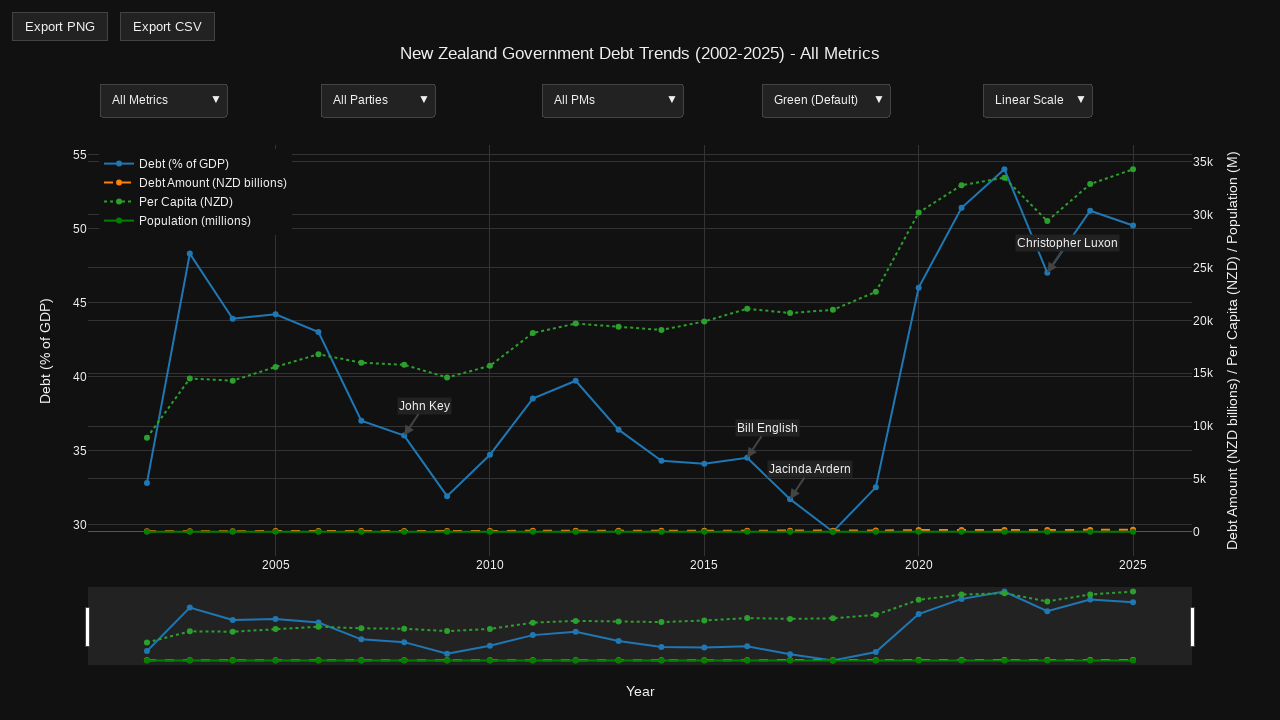

Hovered over plot container to display mode bar at (640, 370) on .js-plotly-plot
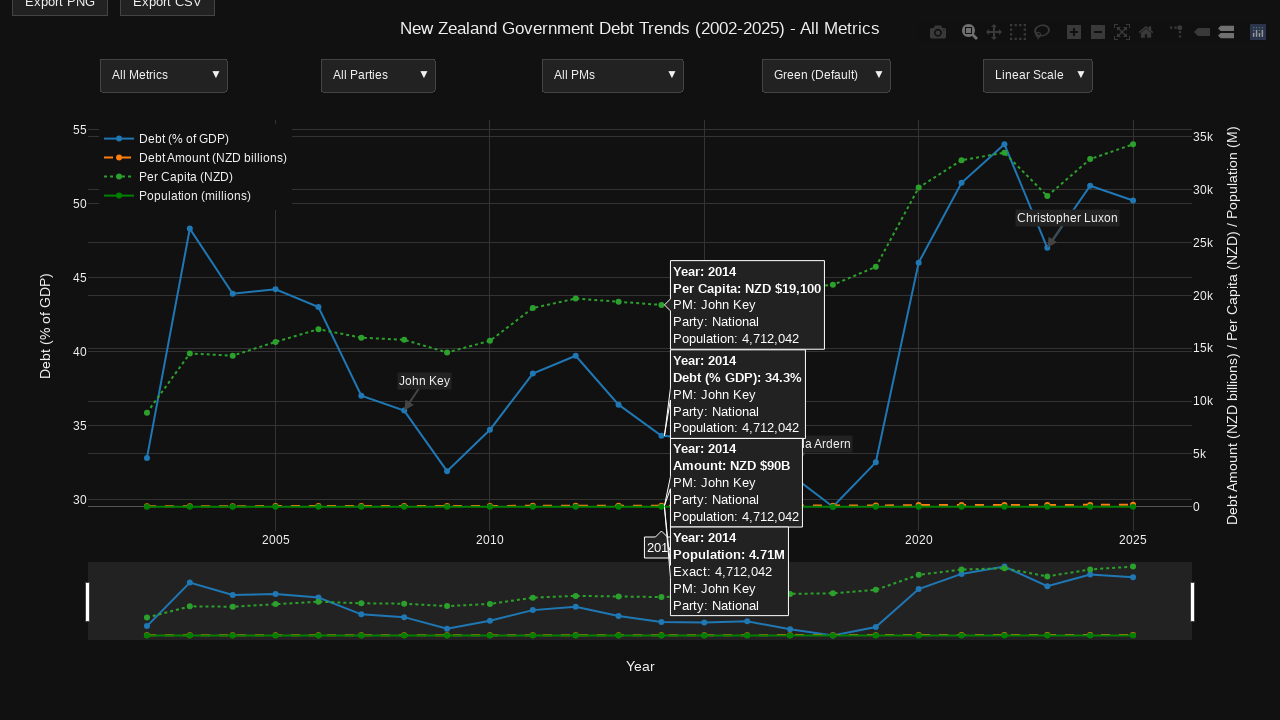

Waited 1000ms for mode bar to fully appear
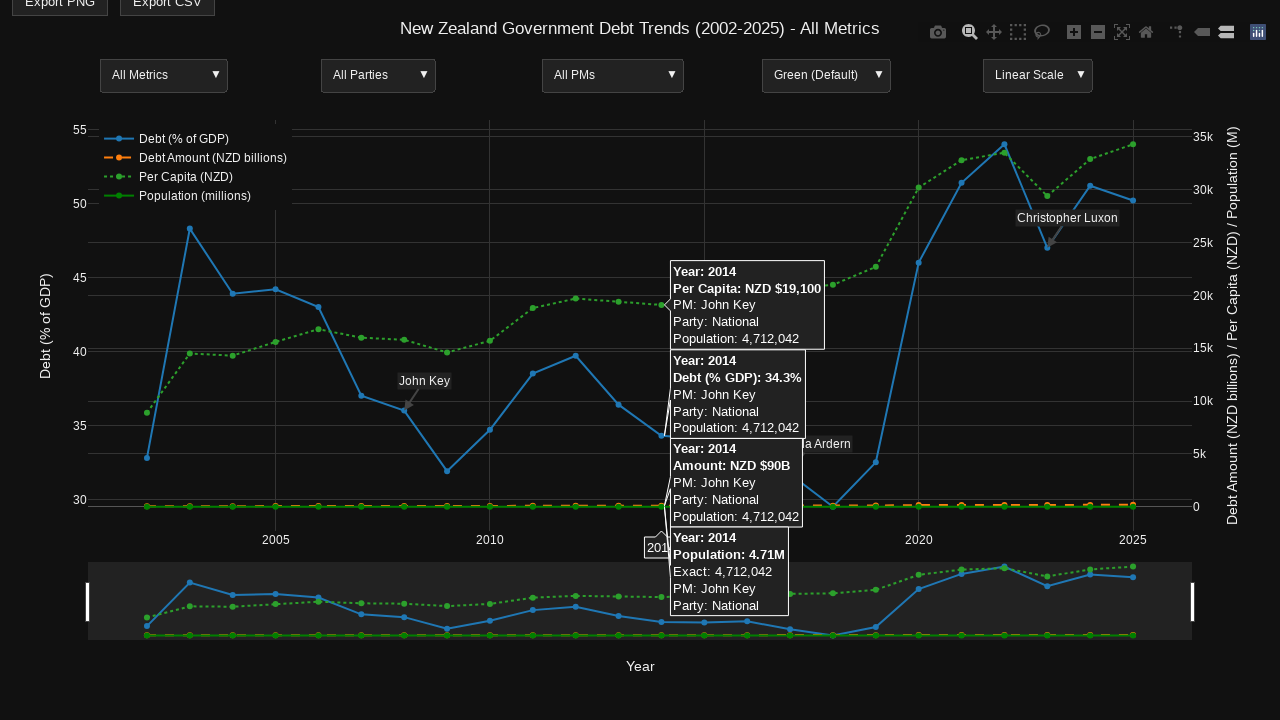

Trace/type button not found in mode bar
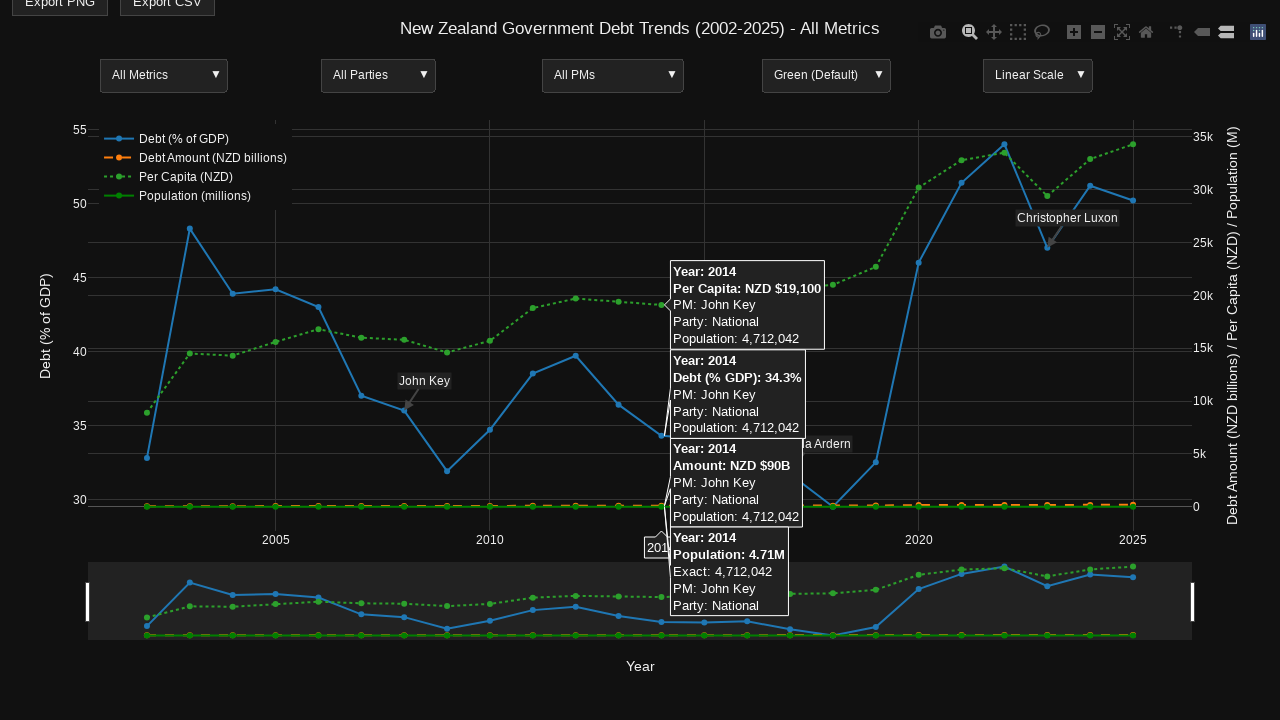

Verified plot container remains visible after interaction
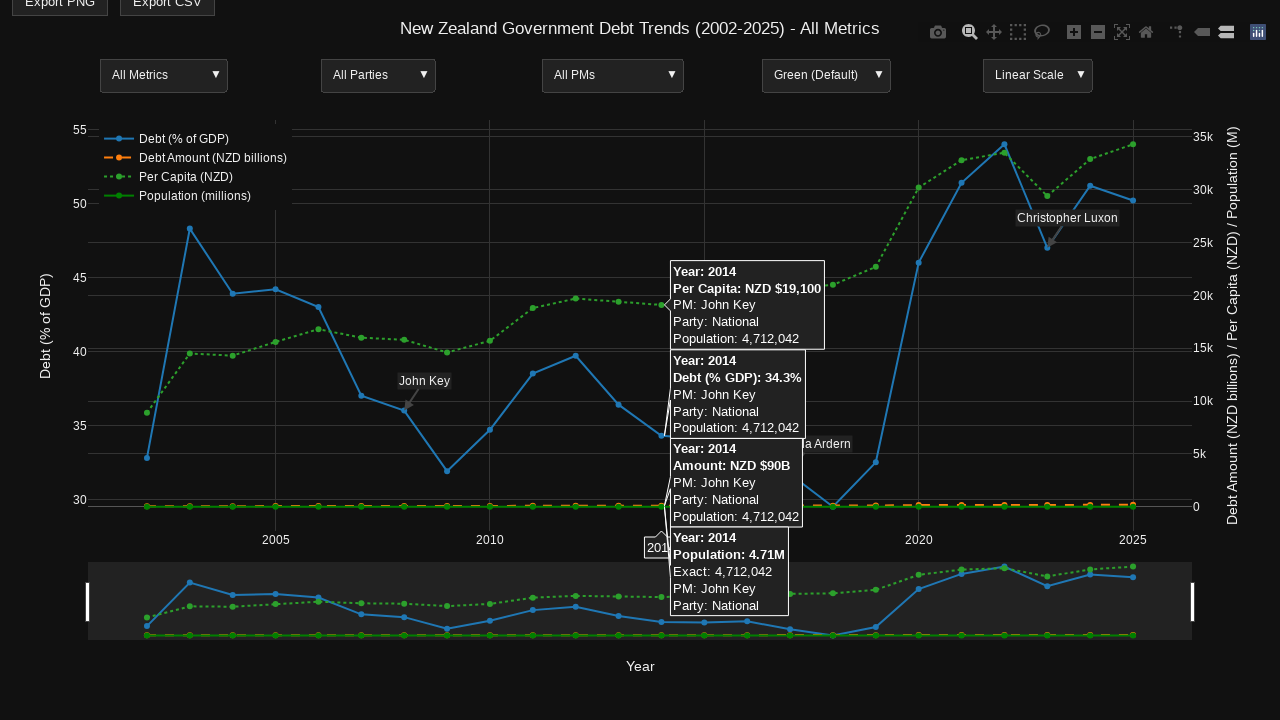

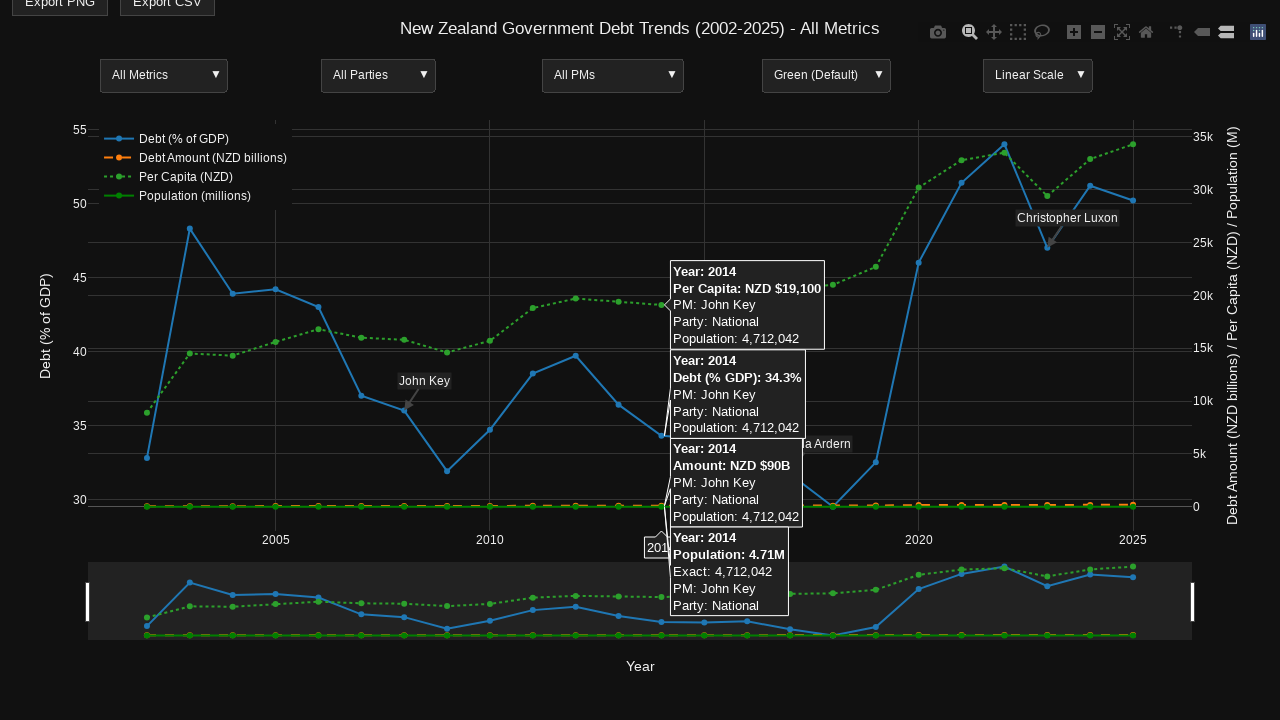